Tests that the todo counter displays the current number of items correctly as items are added

Starting URL: https://demo.playwright.dev/todomvc

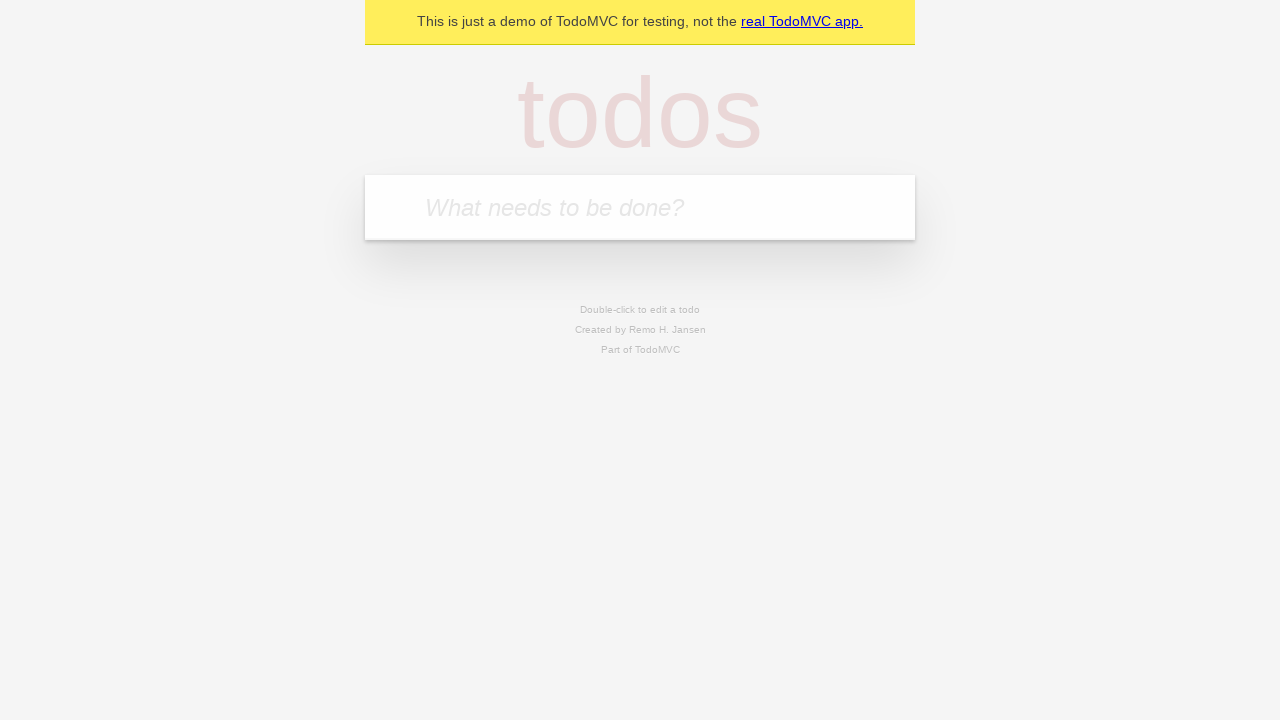

Located the todo input field
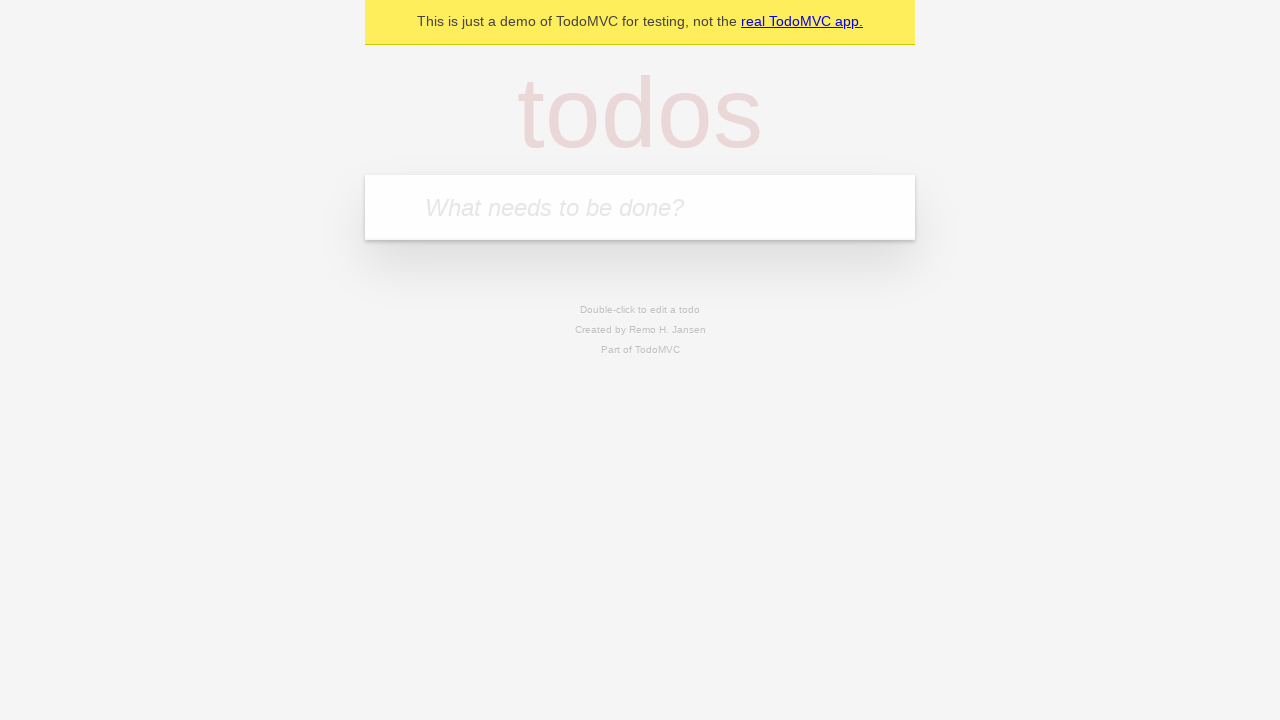

Filled todo input with 'buy some cheese' on internal:attr=[placeholder="What needs to be done?"i]
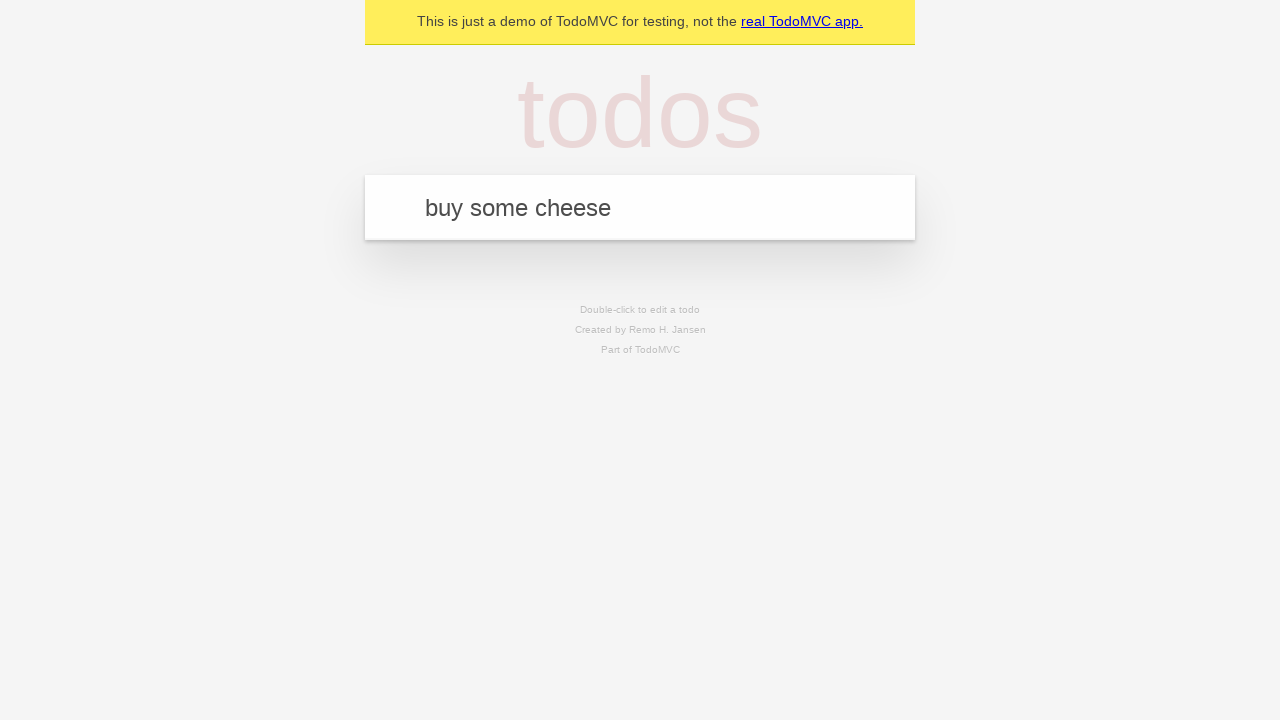

Pressed Enter to add first todo item on internal:attr=[placeholder="What needs to be done?"i]
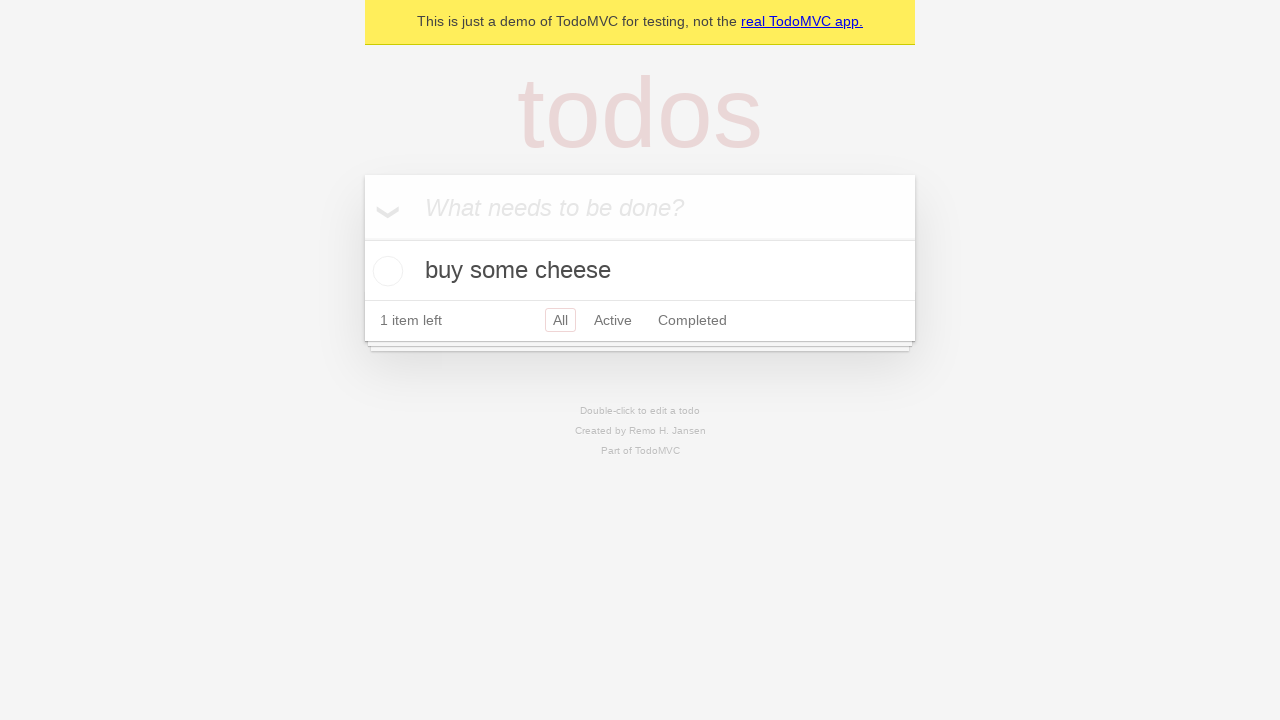

Todo counter element loaded after adding first item
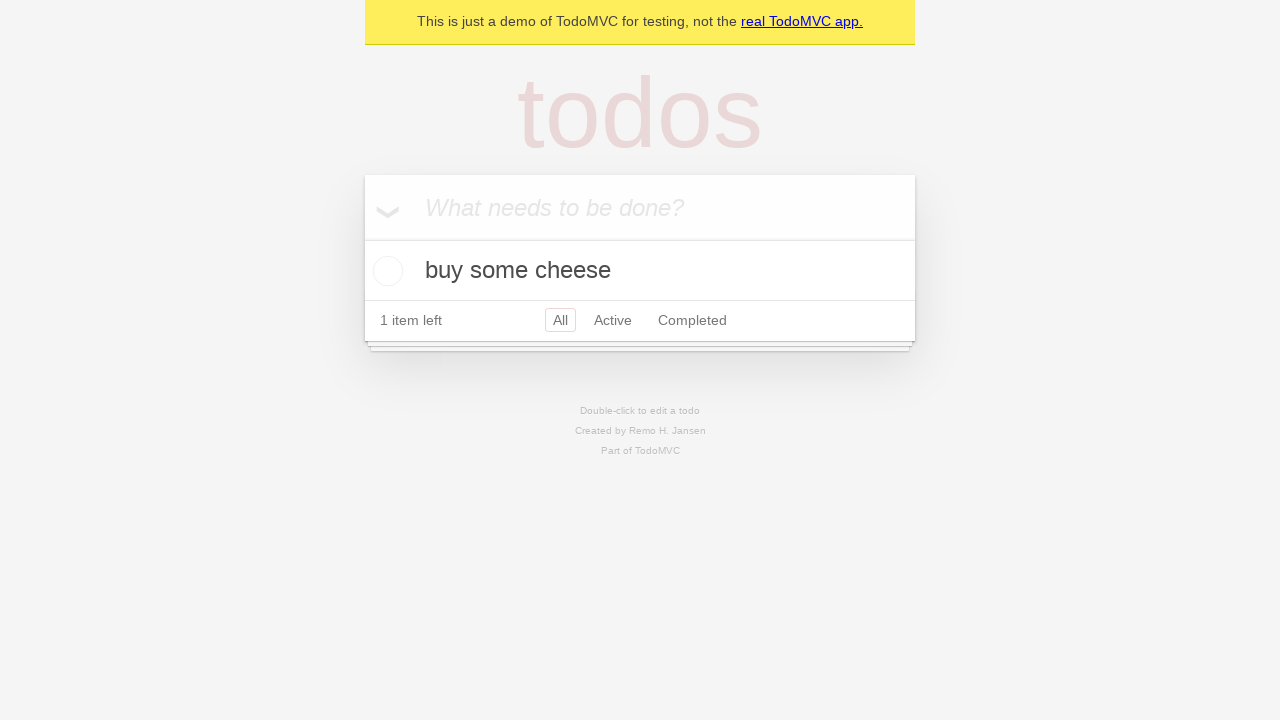

Filled todo input with 'feed the cat' on internal:attr=[placeholder="What needs to be done?"i]
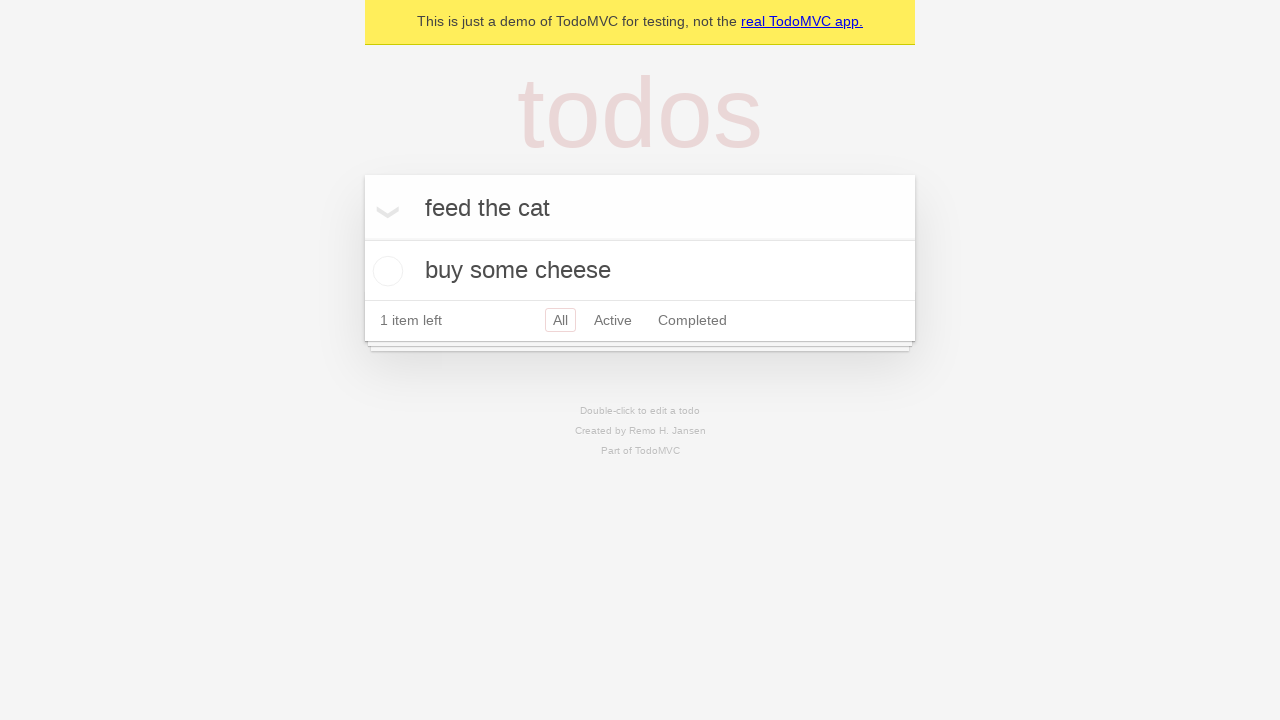

Pressed Enter to add second todo item on internal:attr=[placeholder="What needs to be done?"i]
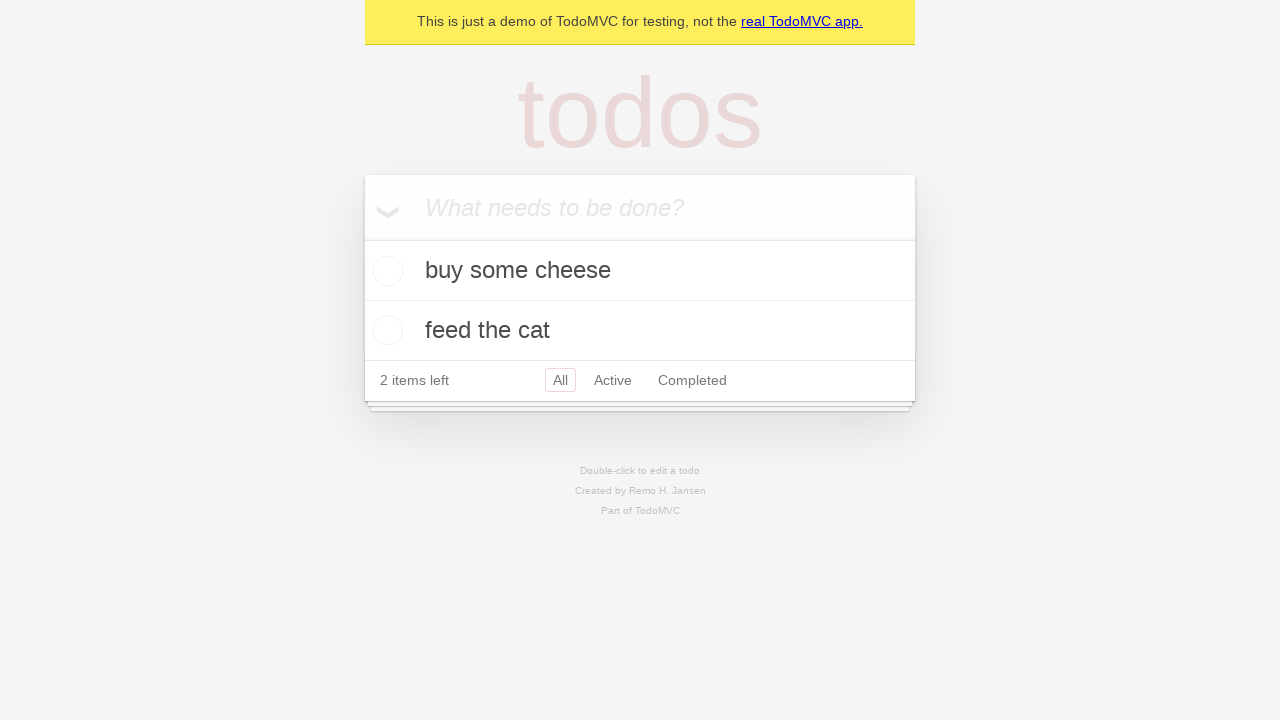

Todo counter element updated after adding second item
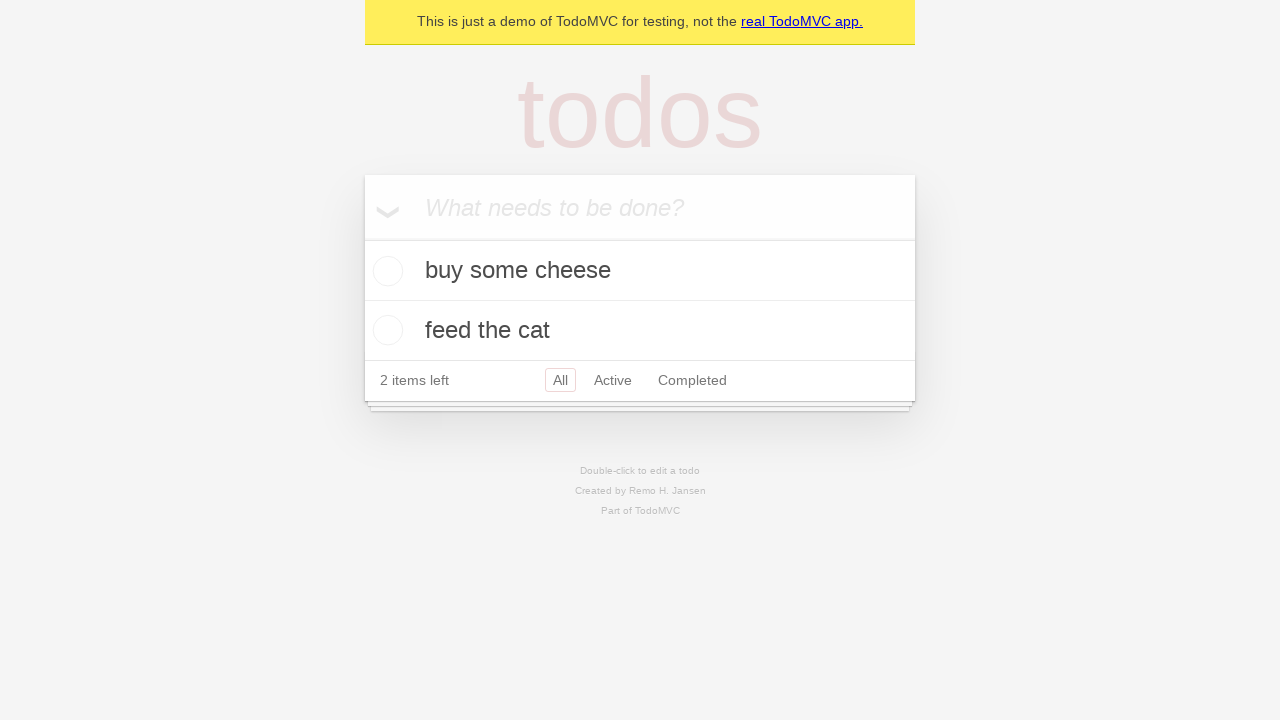

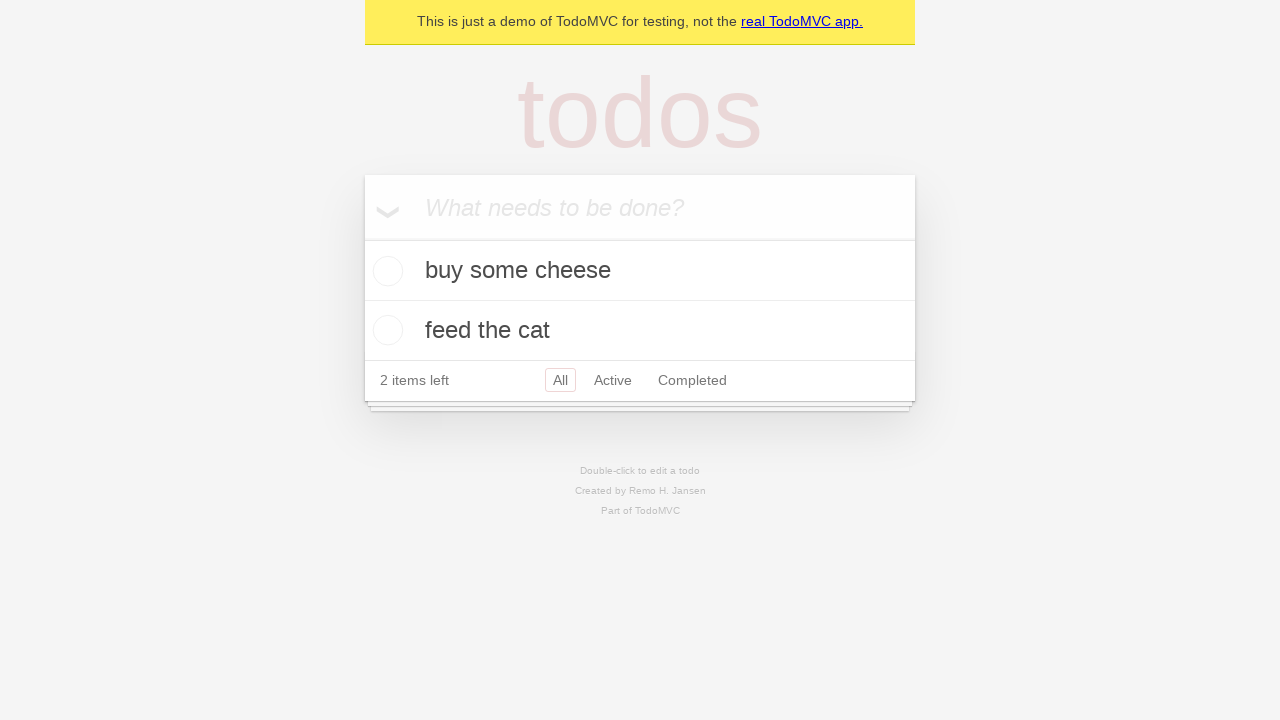